Tests drag and drop functionality by dragging rectangle A to position B, verifying the swap occurred, then dragging back to restore original positions

Starting URL: https://the-internet.herokuapp.com/drag_and_drop

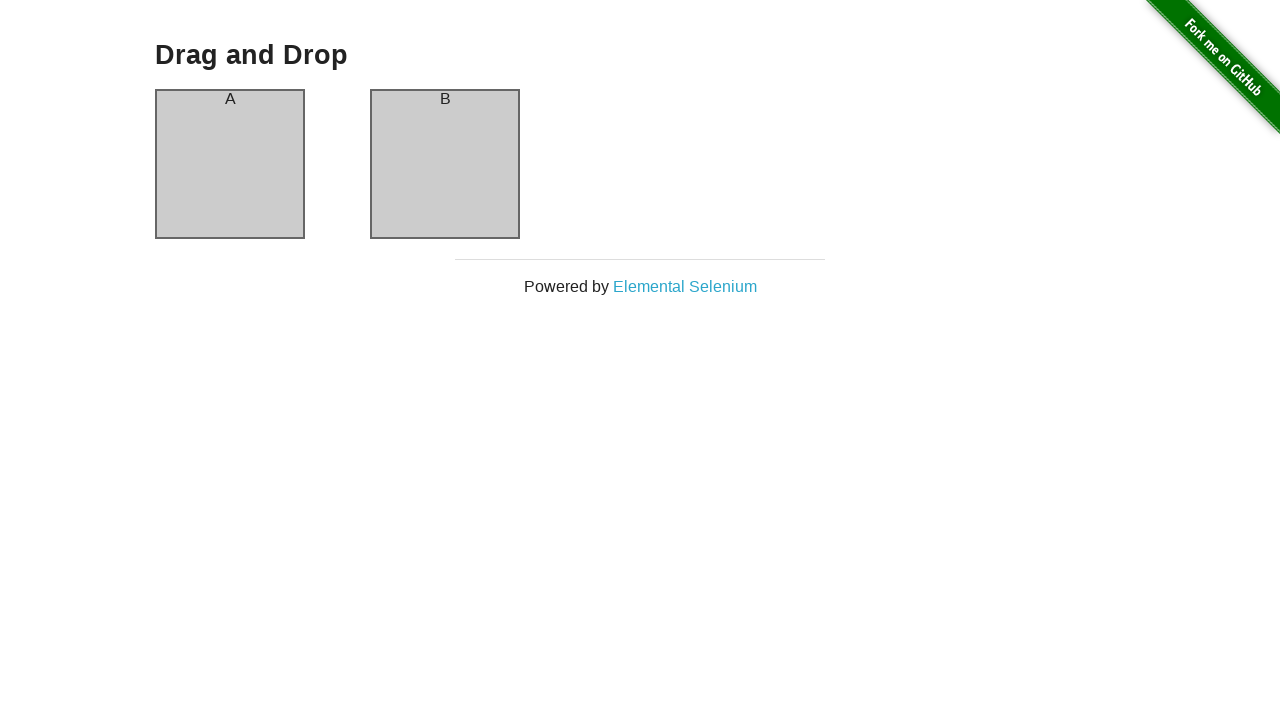

Waited for column-a selector to be available
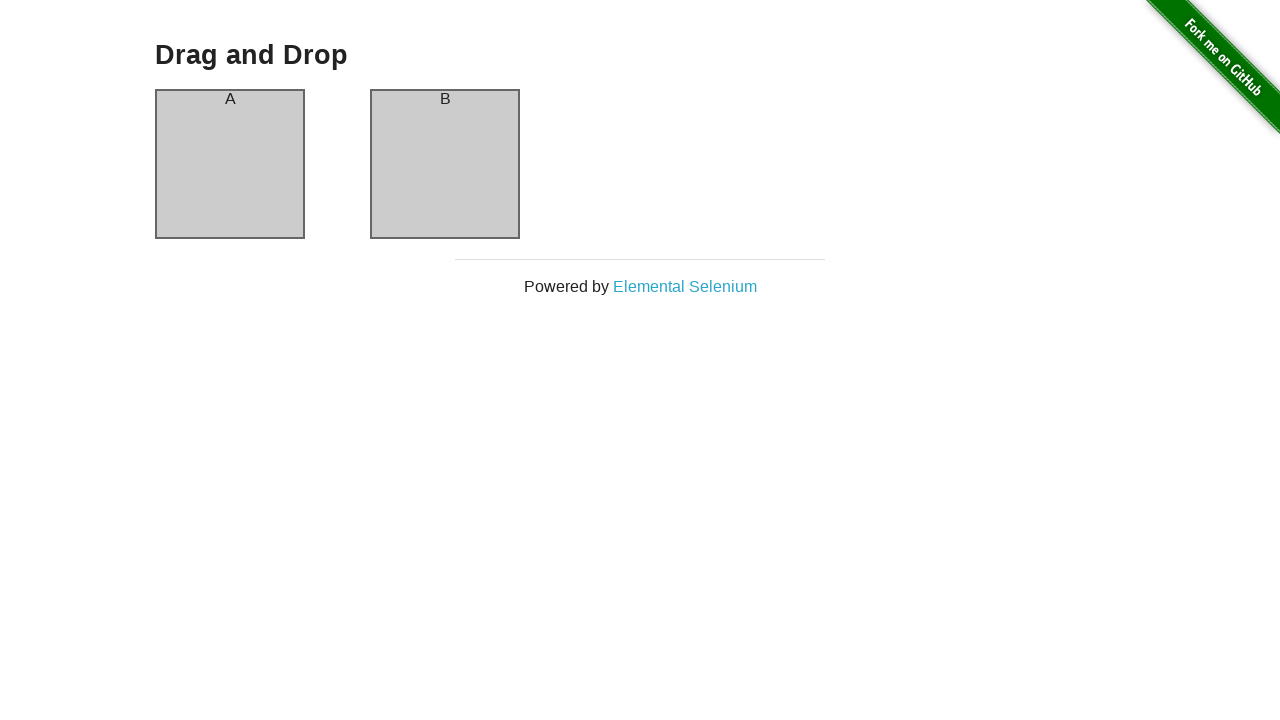

Verified column-a contains 'A' in initial state
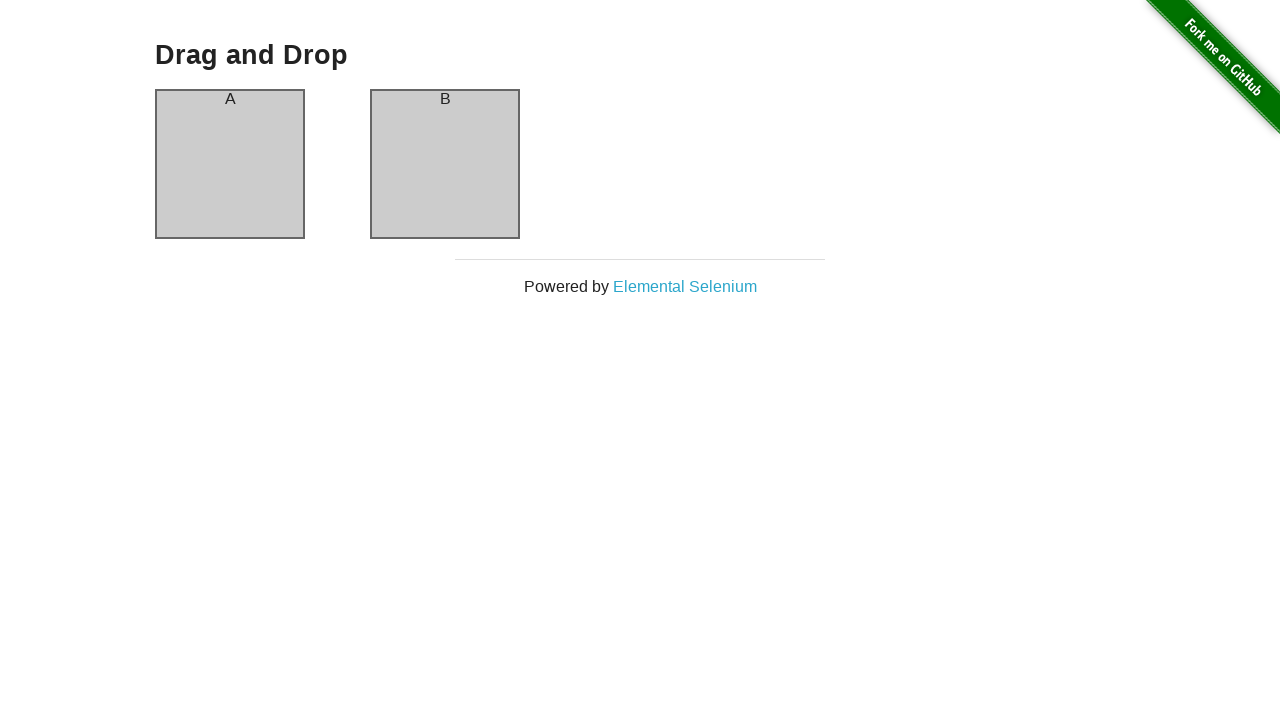

Verified column-b contains 'B' in initial state
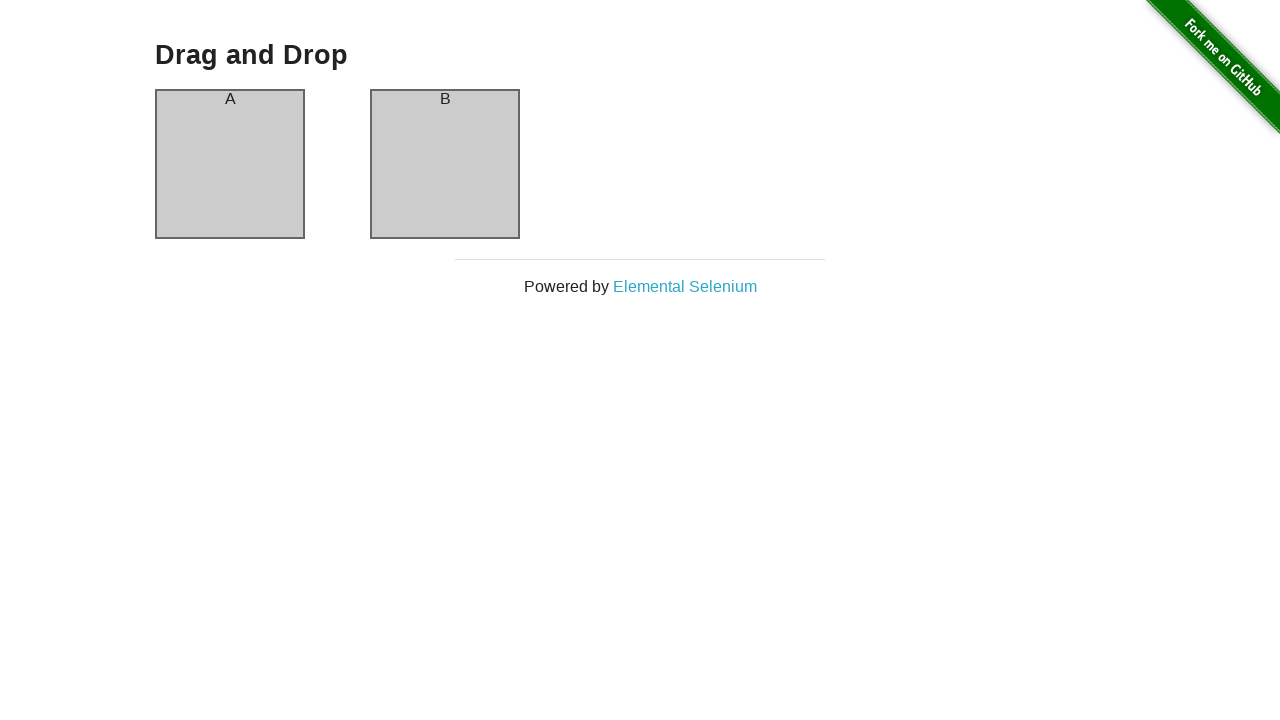

Dragged rectangle A (column-a) to position B (column-b) at (445, 164)
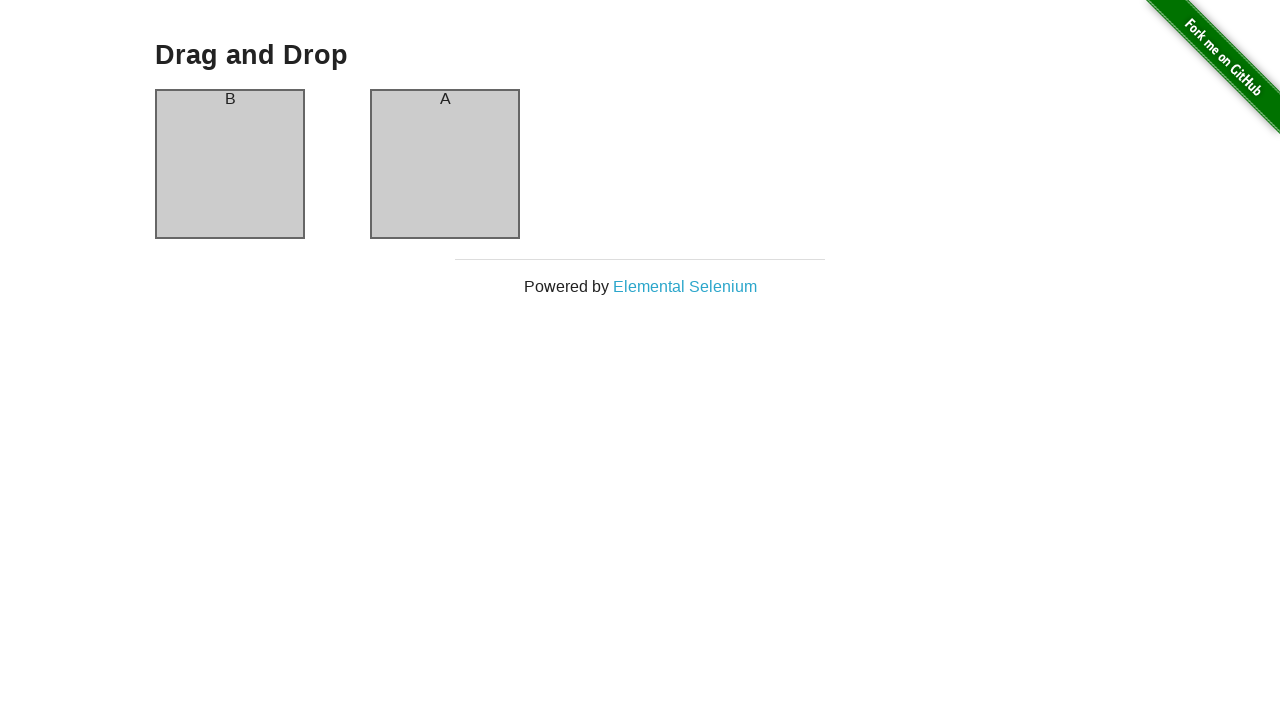

Verified column-a now contains 'B' after swap
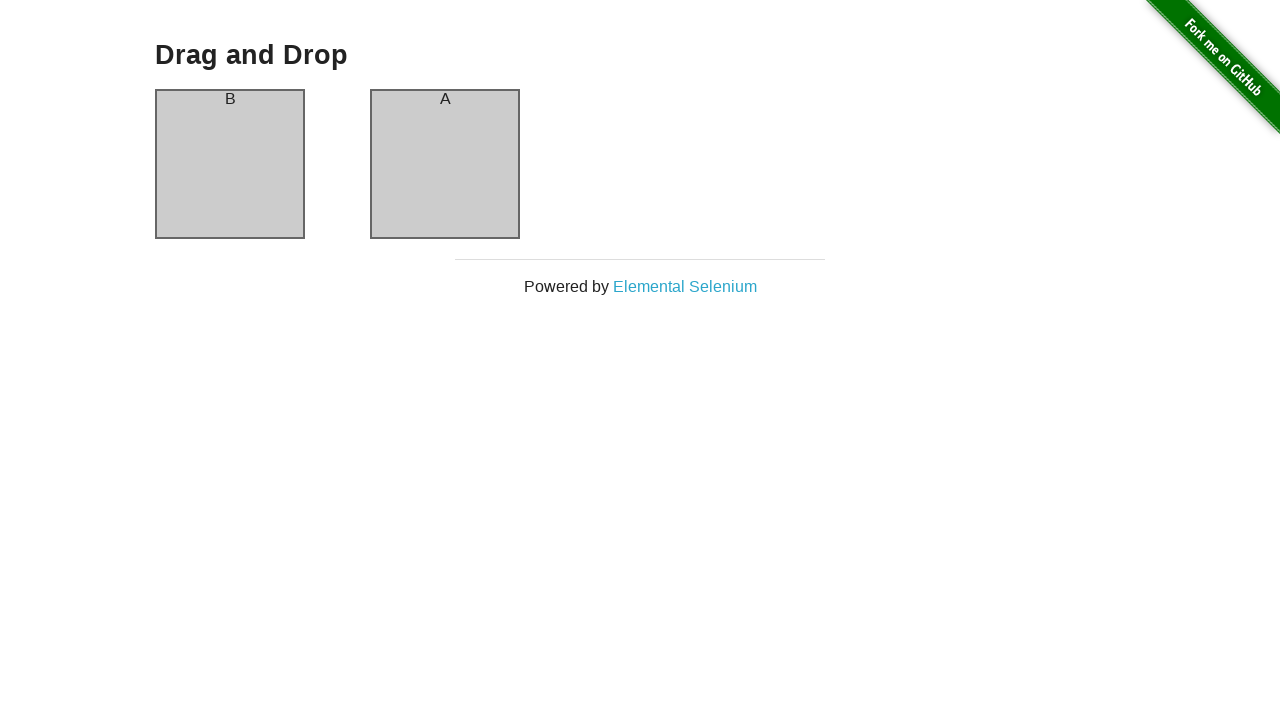

Verified column-b now contains 'A' after swap - swap confirmed
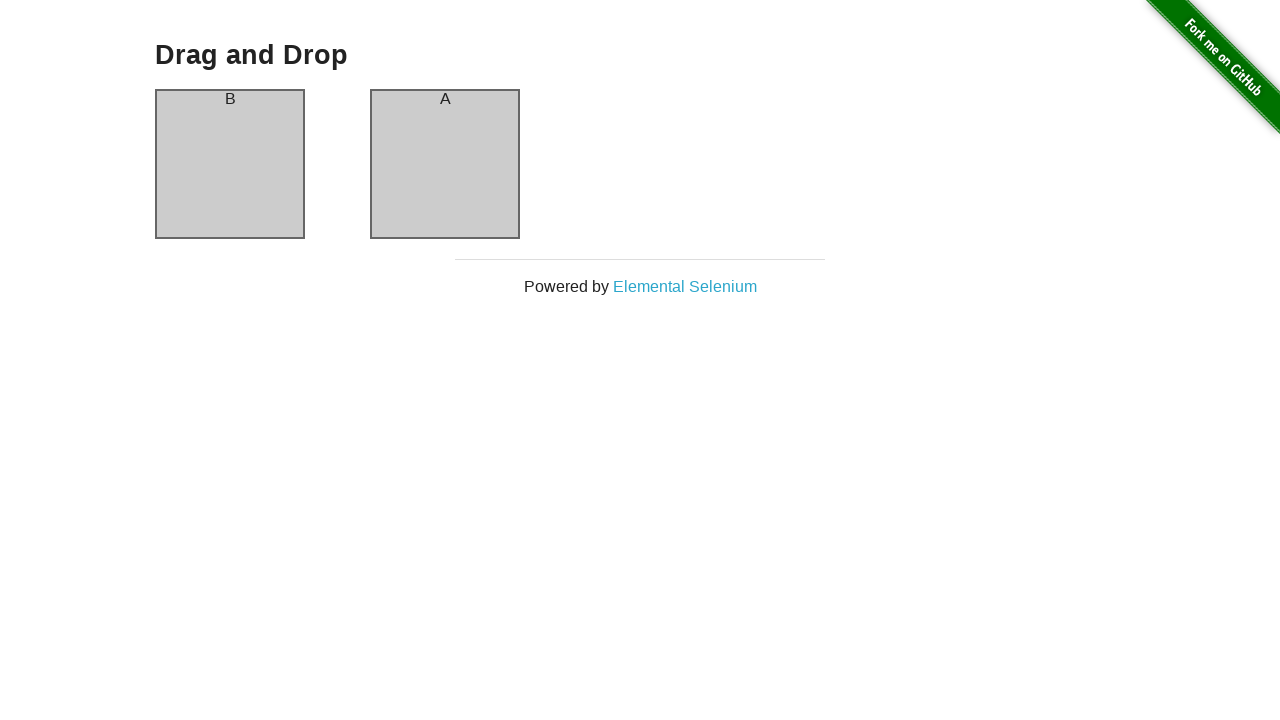

Dragged back to original positions at (445, 164)
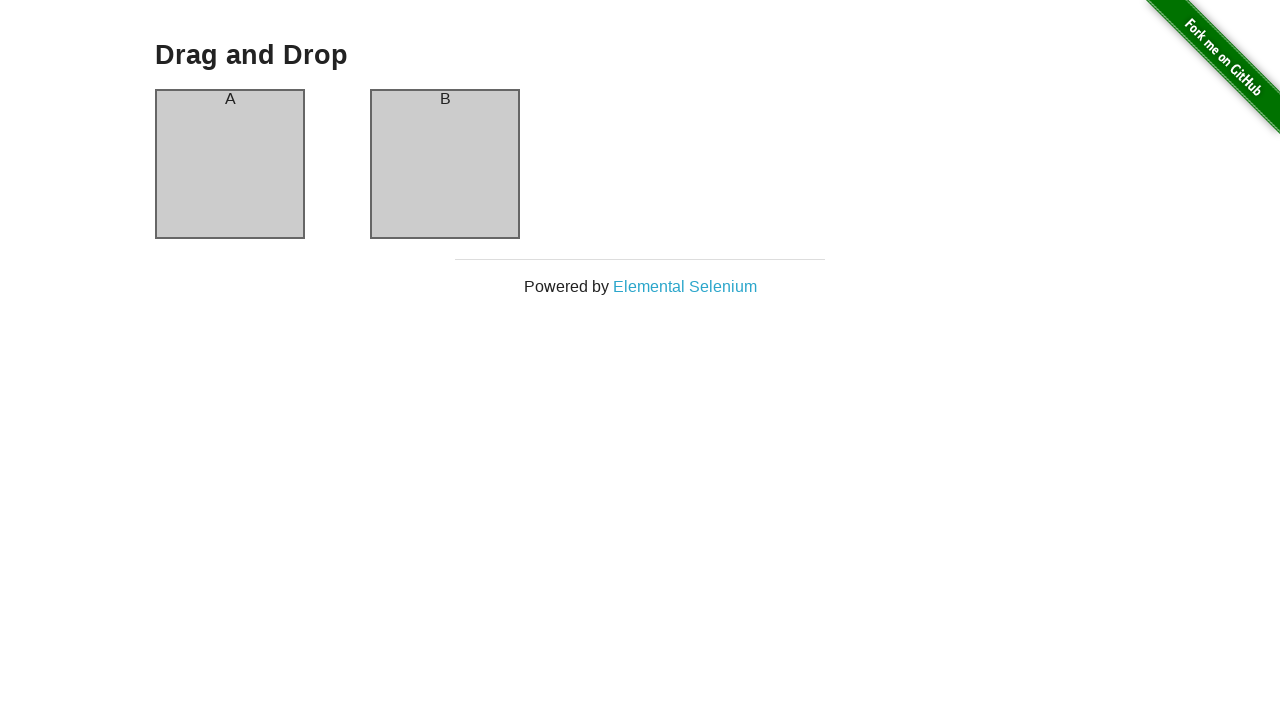

Verified column-a contains 'A' after dragging back
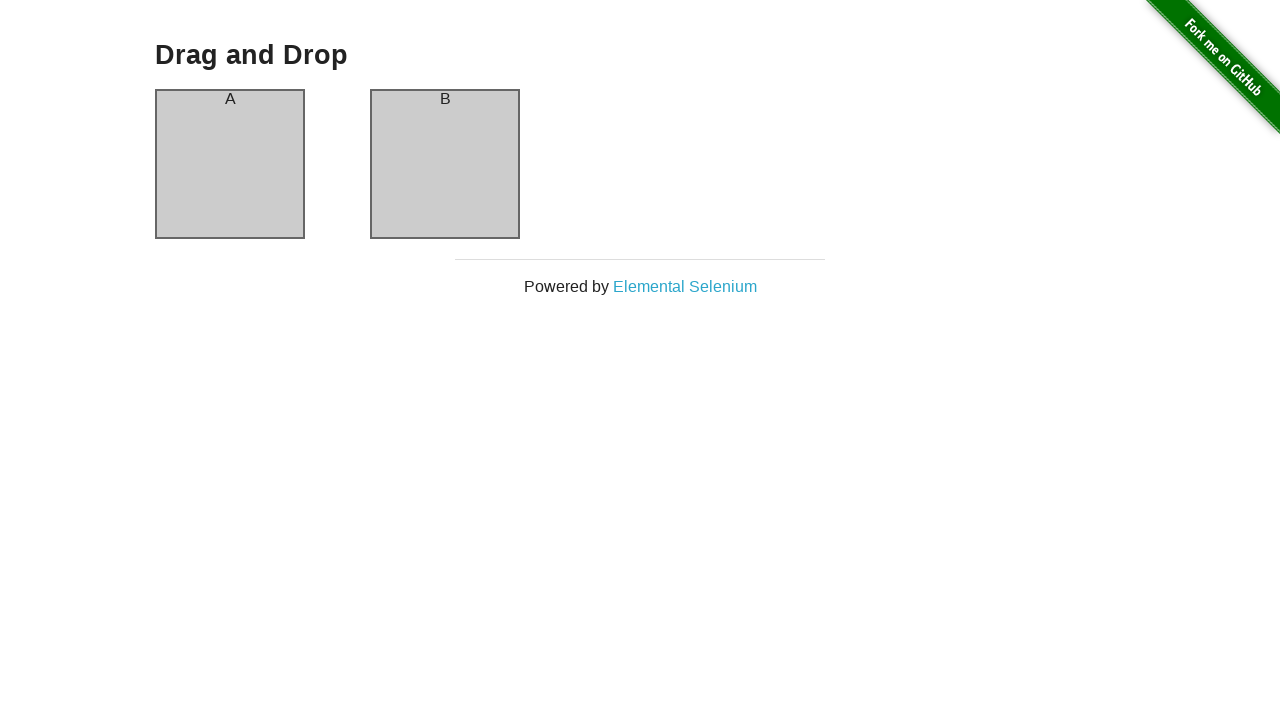

Verified column-b contains 'B' after dragging back - original positions restored
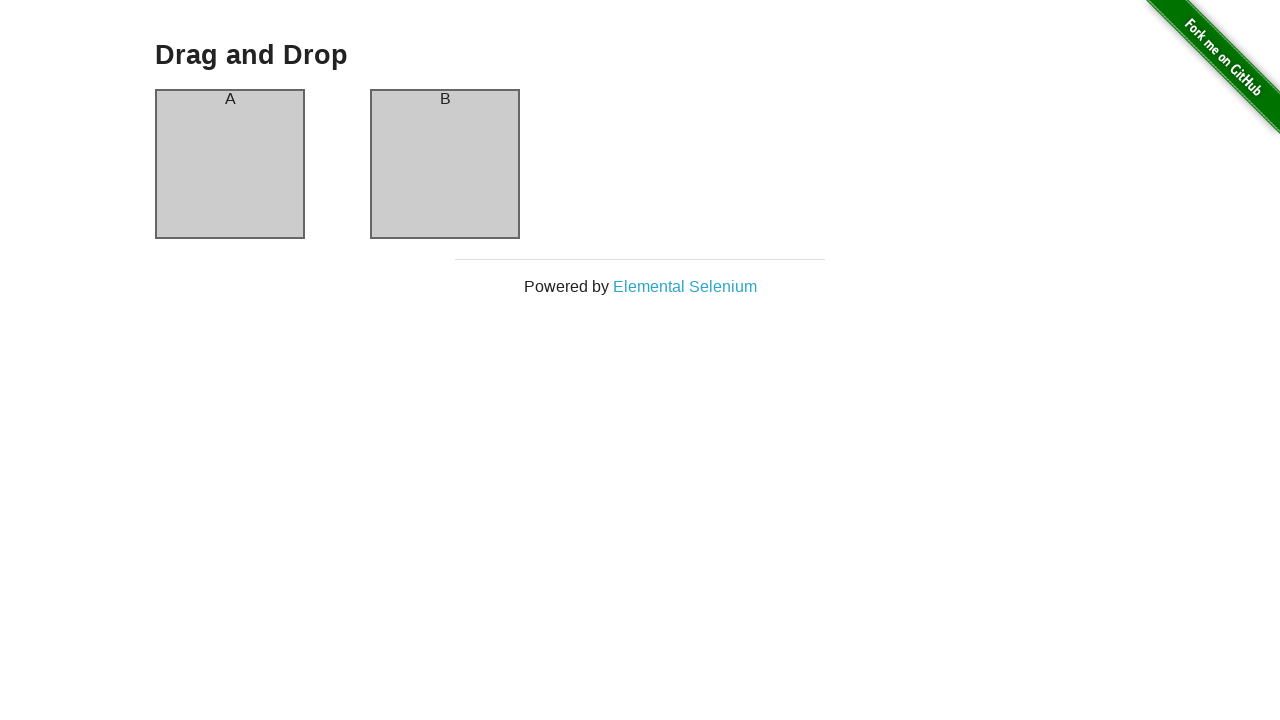

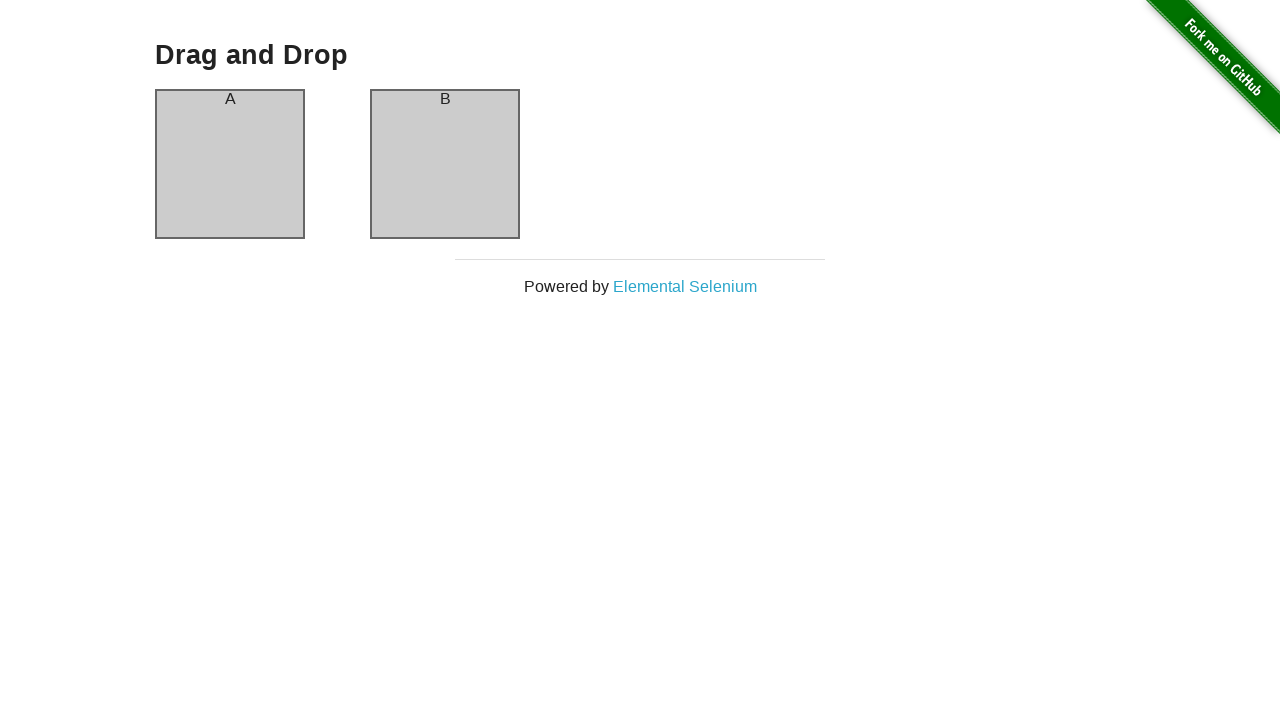